Navigates to the Selenium WebDriver documentation page and clicks on the Documentation link in the navigation.

Starting URL: https://www.selenium.dev/documentation/webdriver/

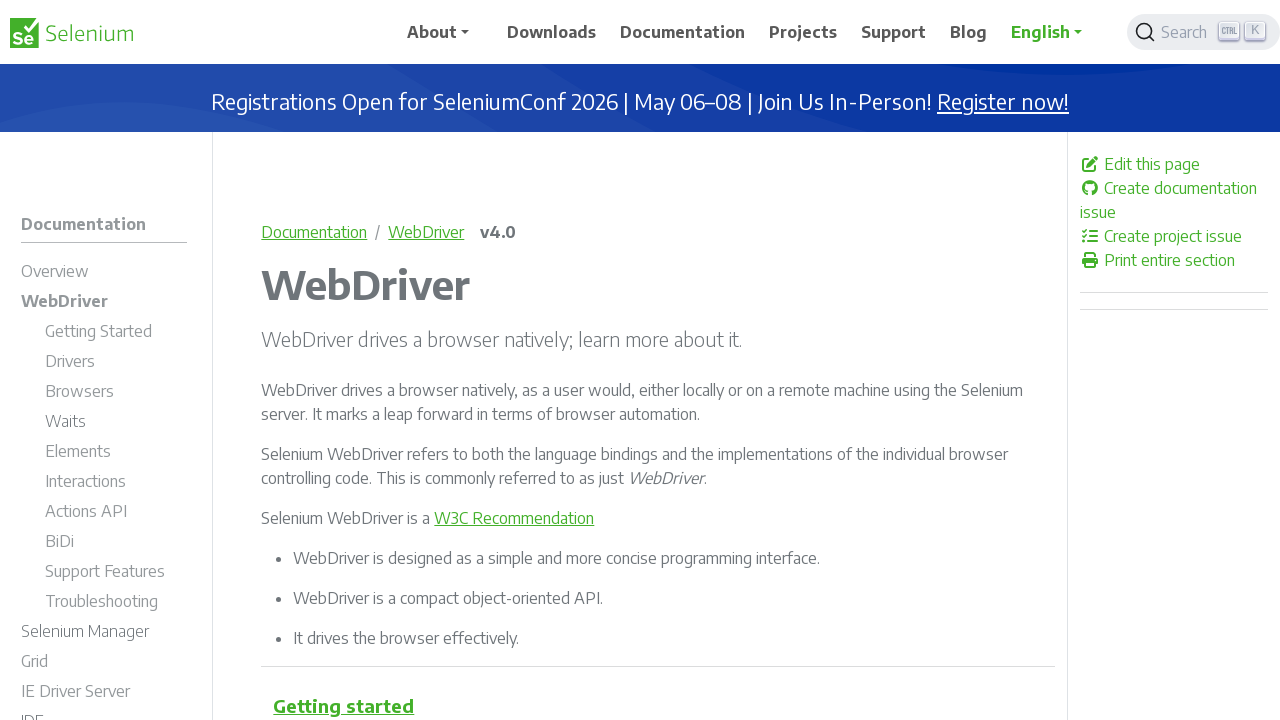

Waited for page to load (domcontentloaded)
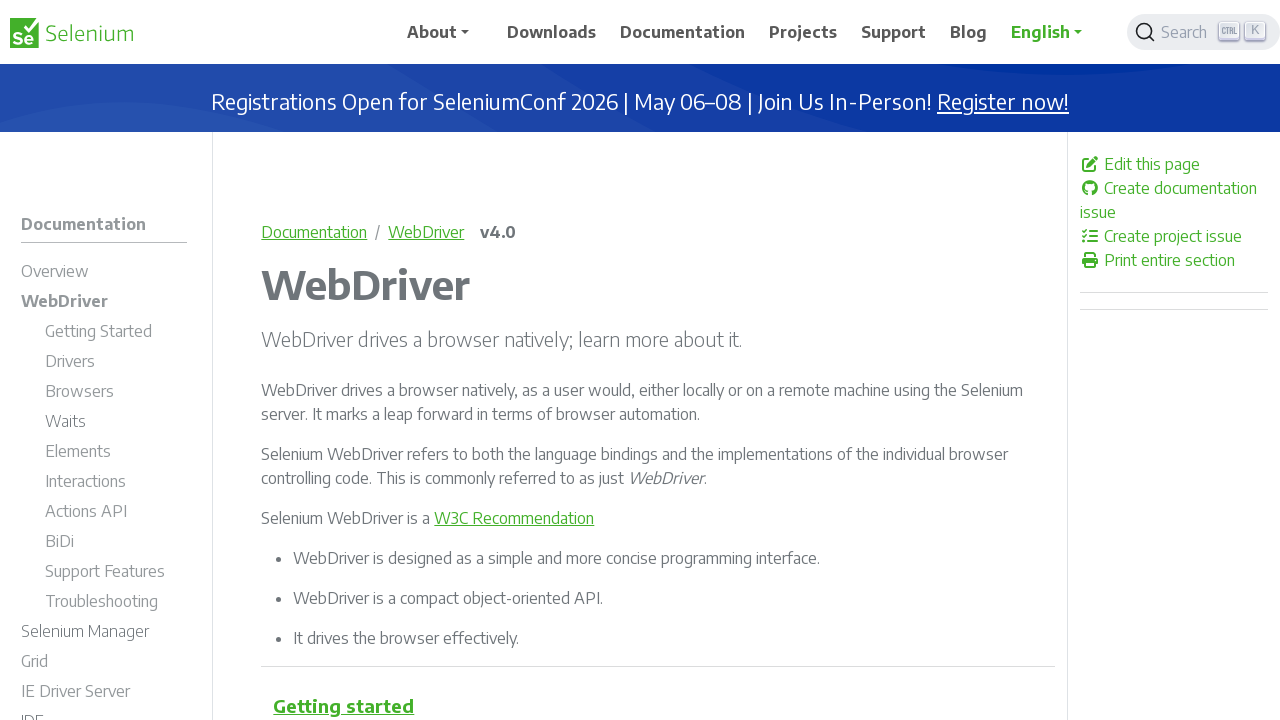

Clicked on the Documentation link in the navigation at (683, 32) on xpath=(//span[text()='Documentation'])[1]
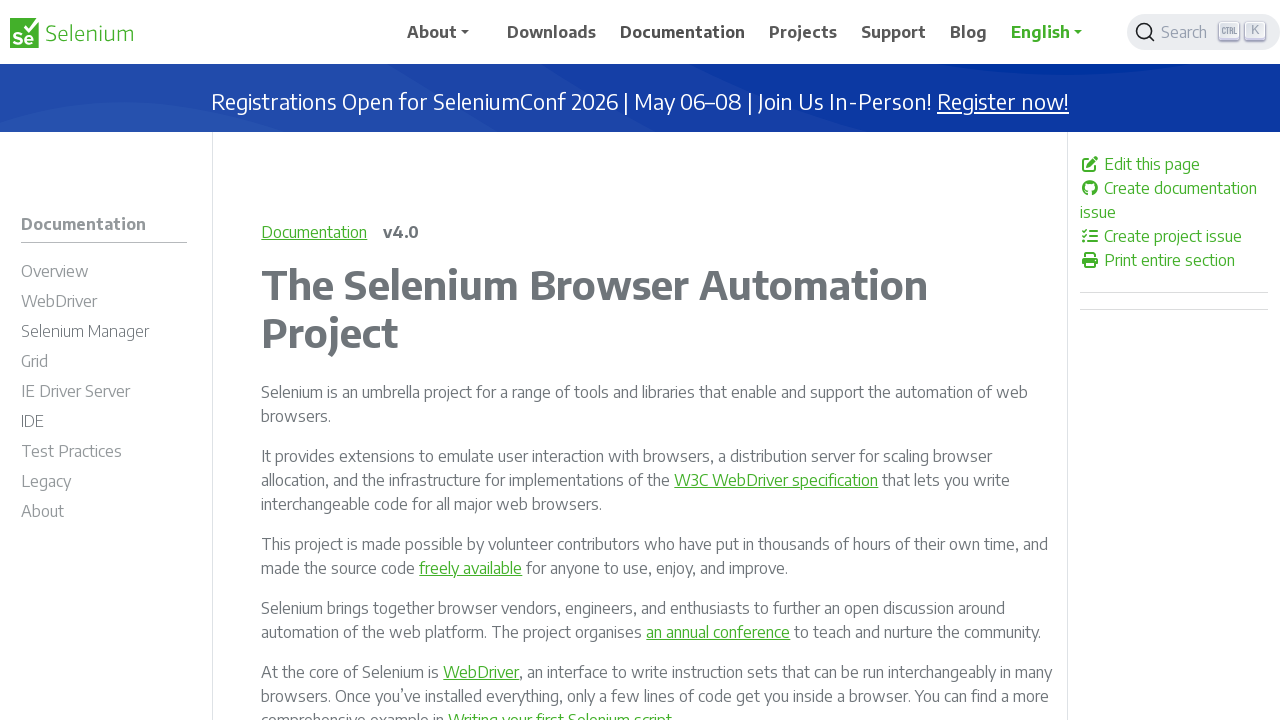

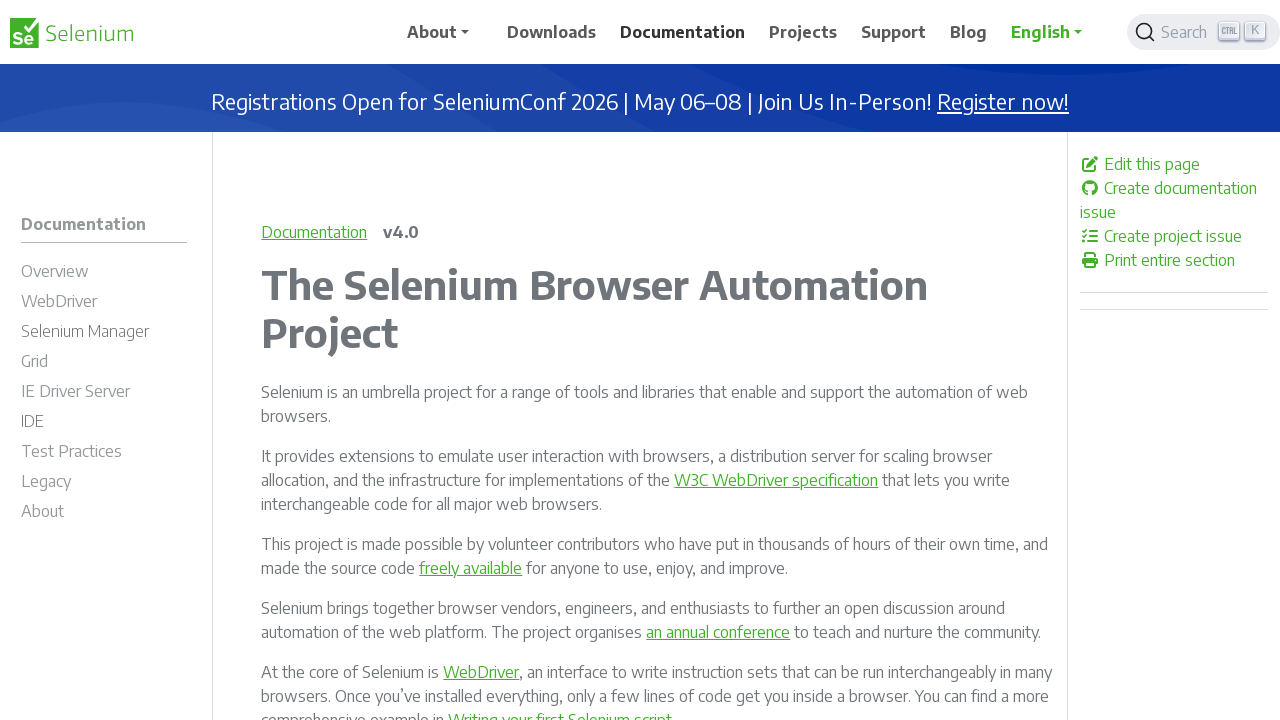